Navigates to the Netmeds pharmacy website homepage and verifies the page loads by checking the title is present

Starting URL: https://www.netmeds.com/

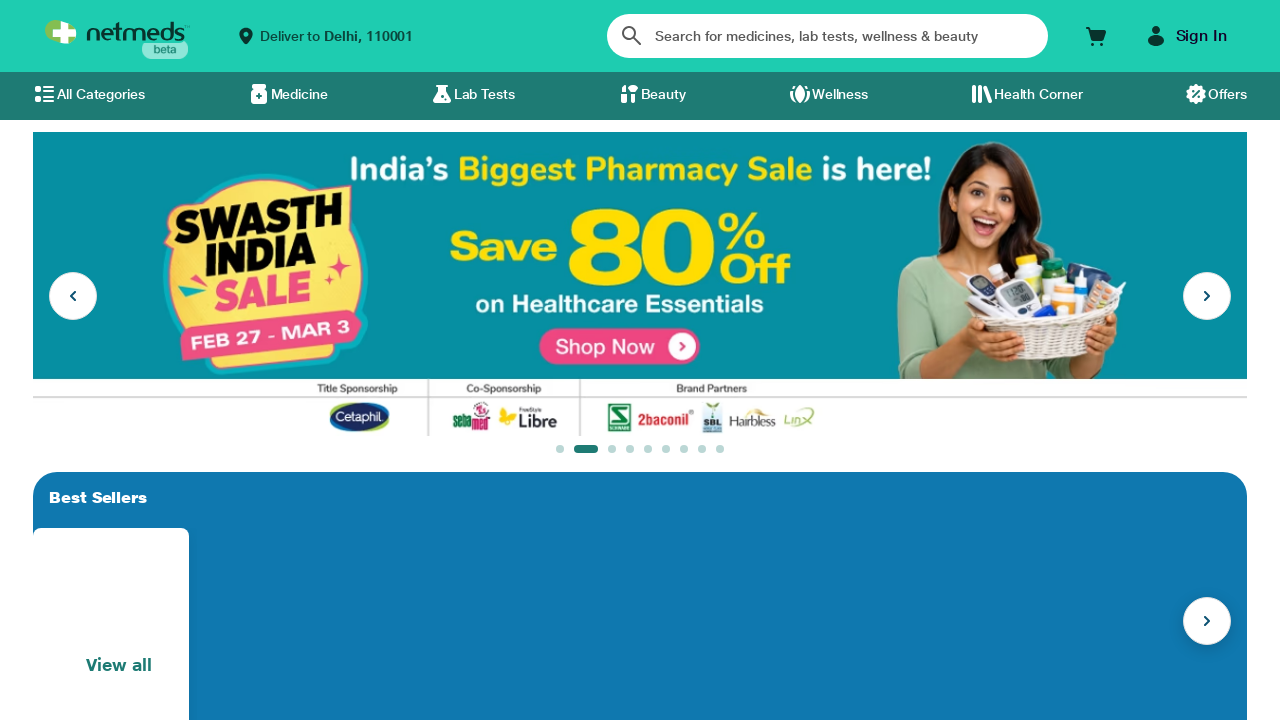

Navigated to Netmeds pharmacy website homepage
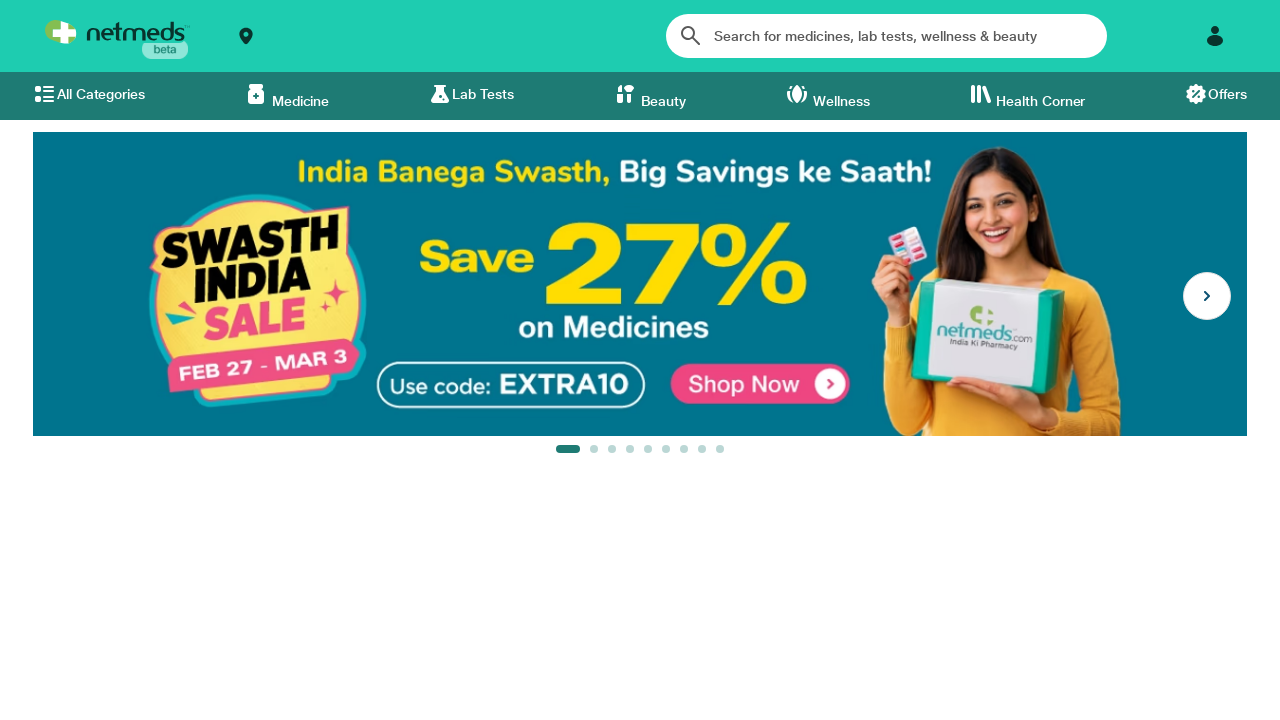

Page DOM content loaded
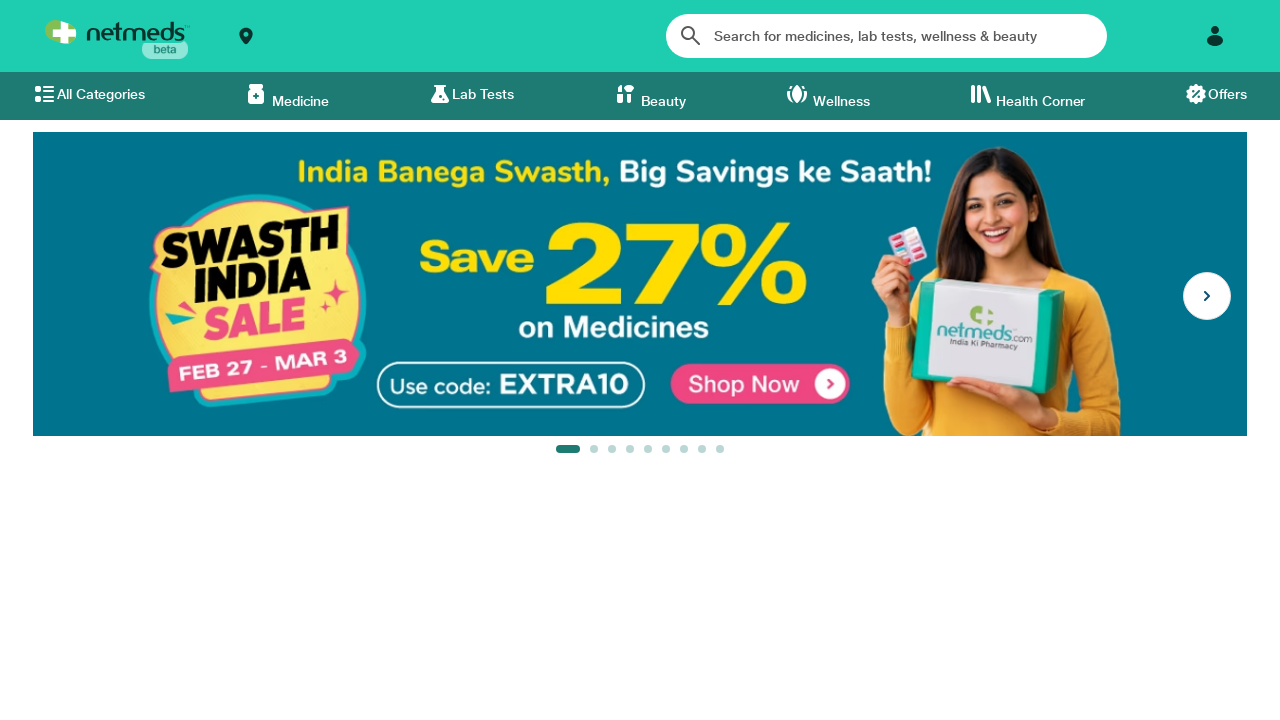

Body element is present on the page
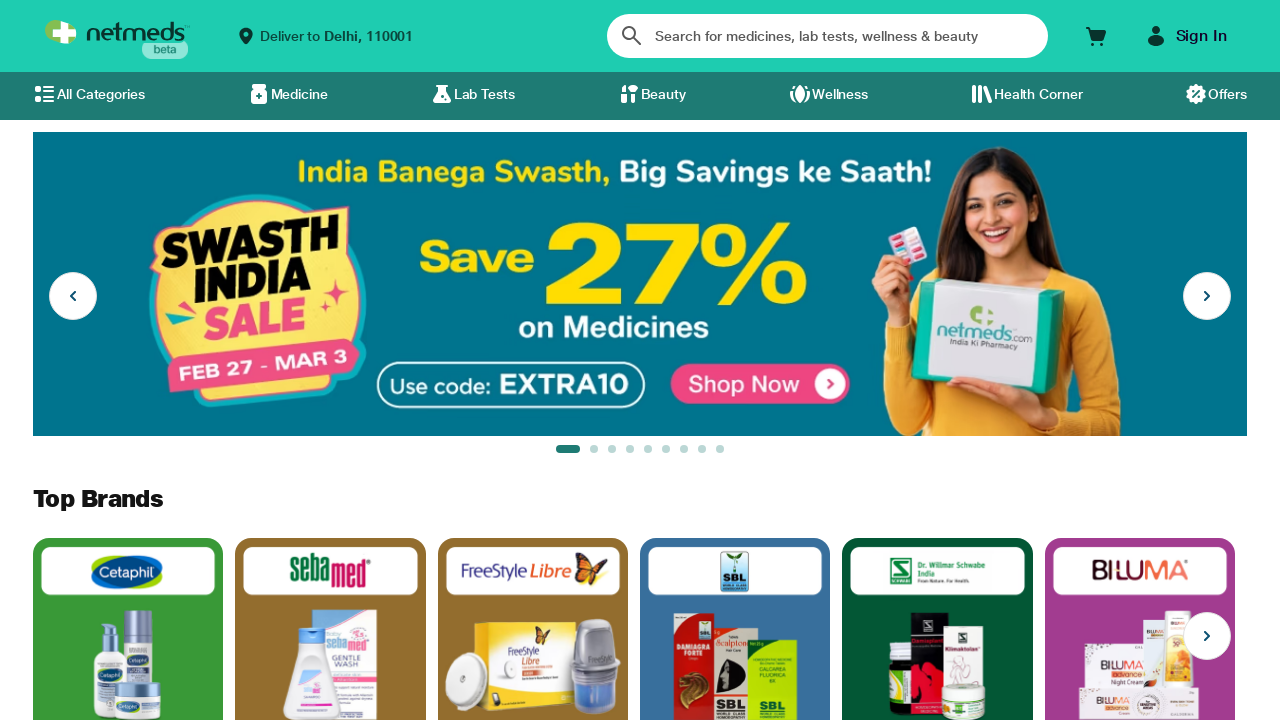

Page title is present and verified
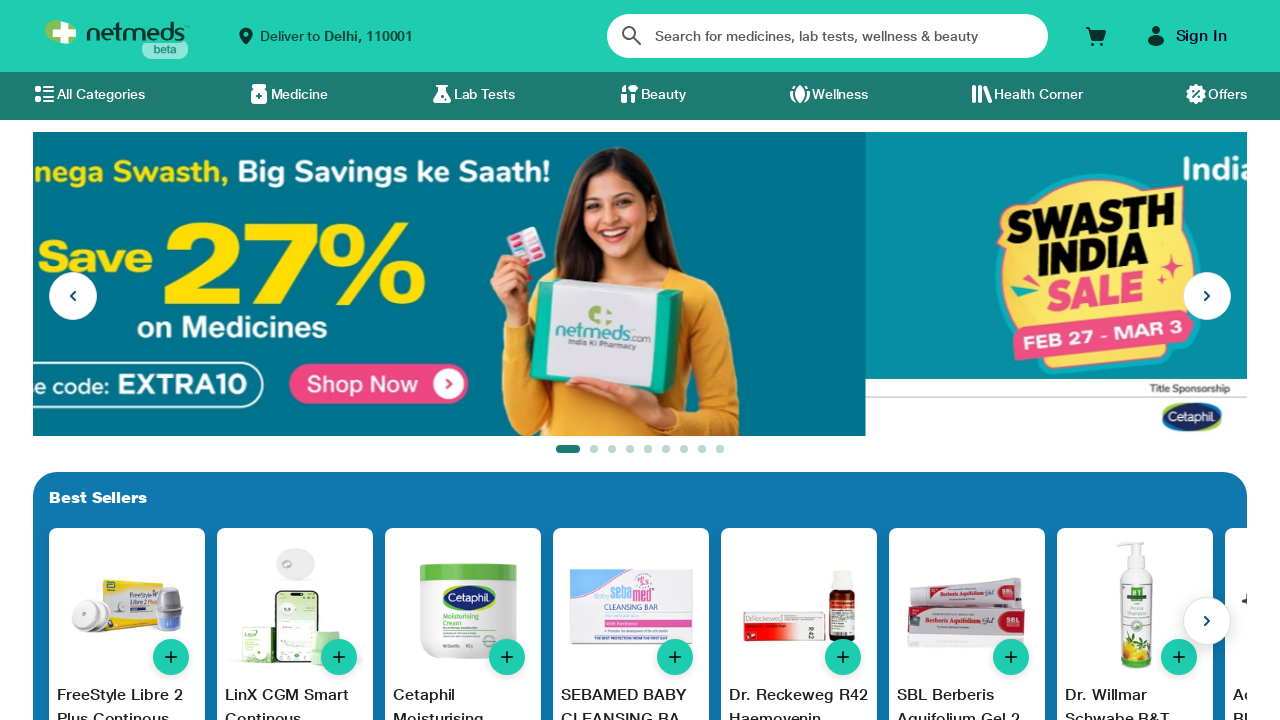

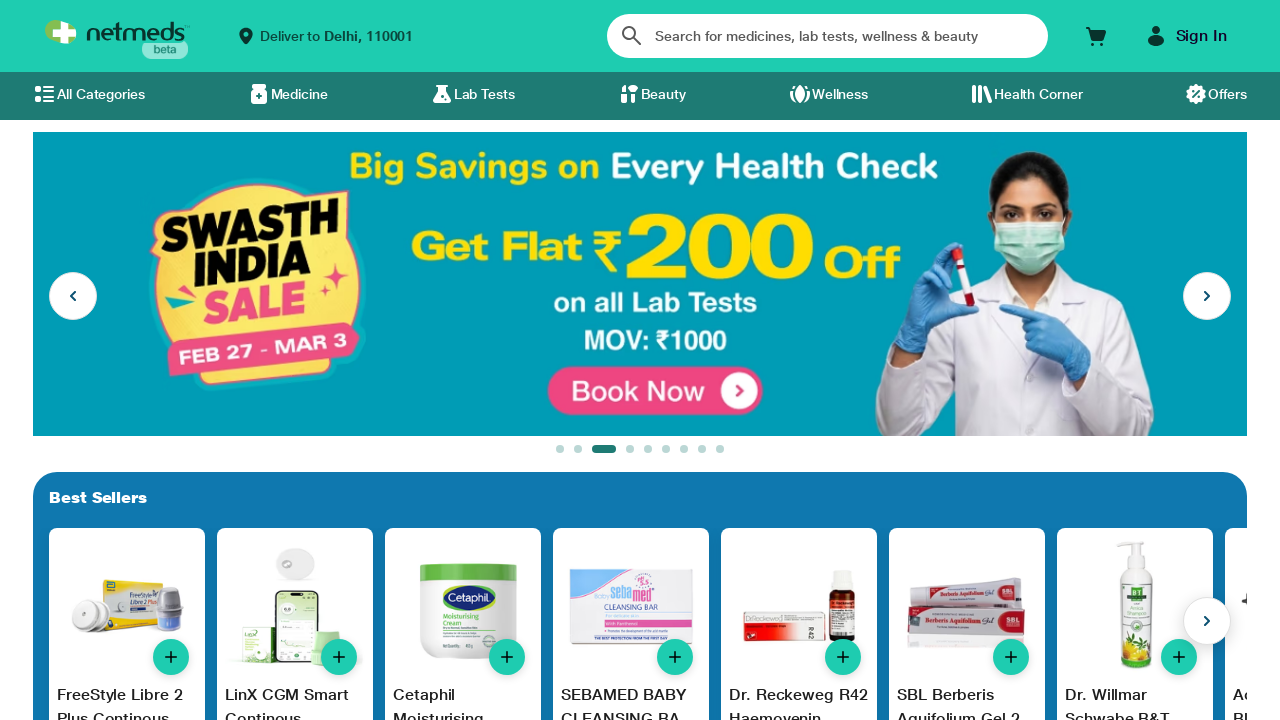